Tests clearing the complete state of all items by checking and then unchecking the toggle all checkbox.

Starting URL: https://demo.playwright.dev/todomvc

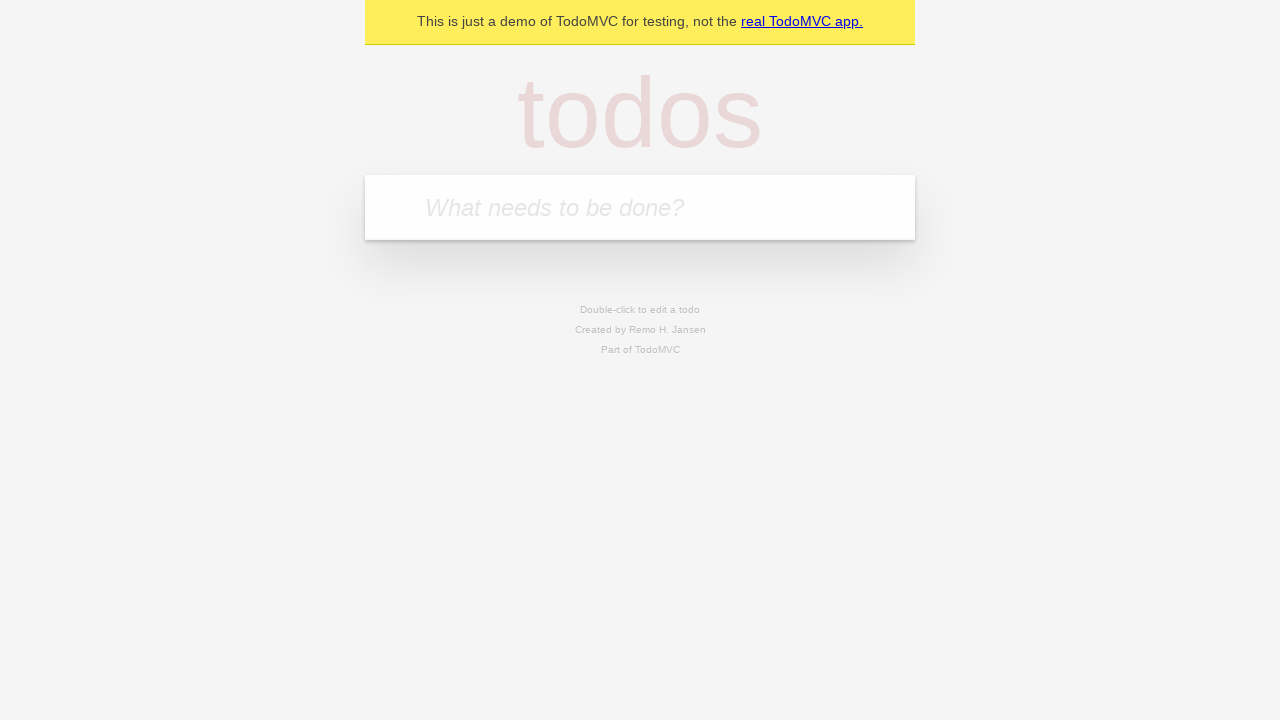

Filled todo input with 'buy some cheese' on internal:attr=[placeholder="What needs to be done?"i]
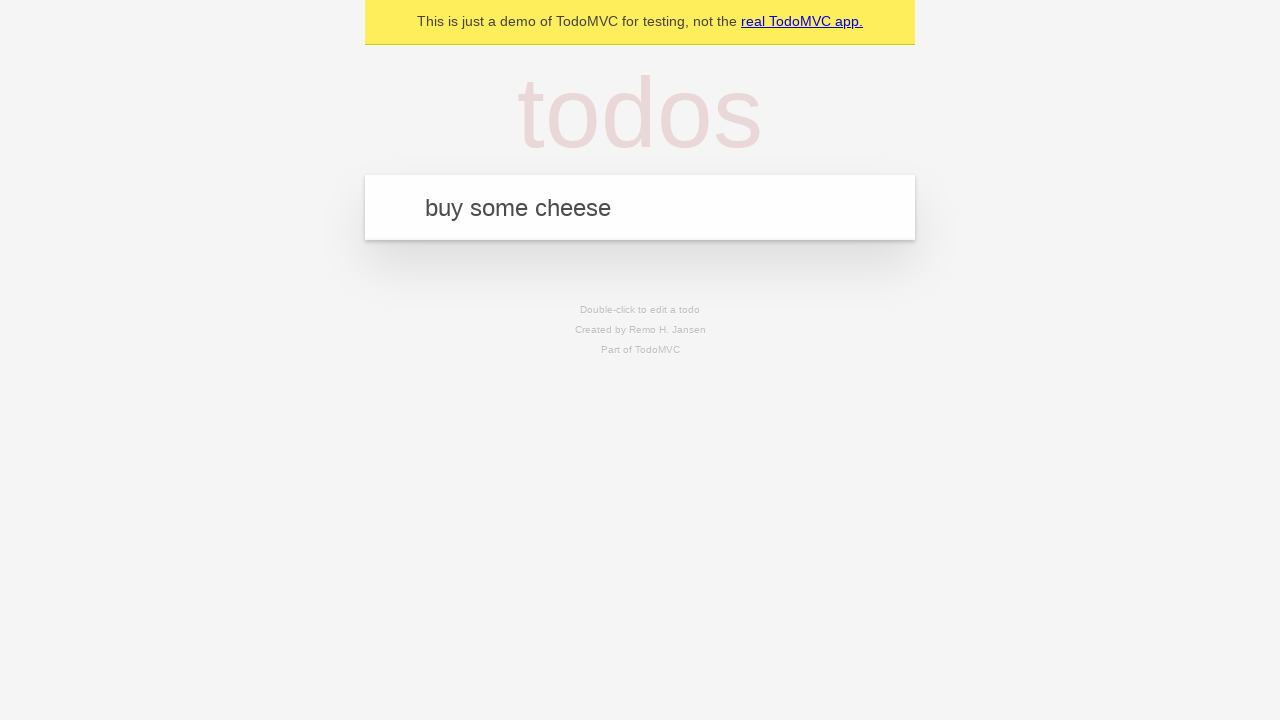

Pressed Enter to create first todo on internal:attr=[placeholder="What needs to be done?"i]
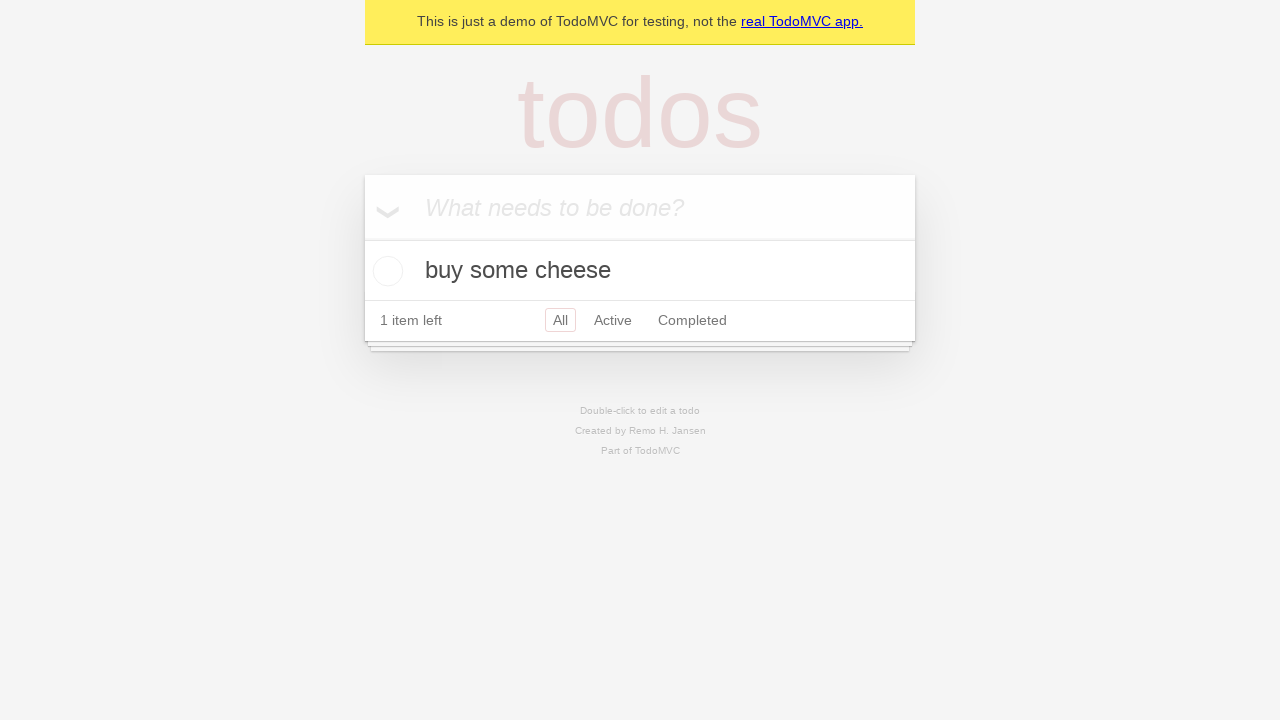

Filled todo input with 'feed the cat' on internal:attr=[placeholder="What needs to be done?"i]
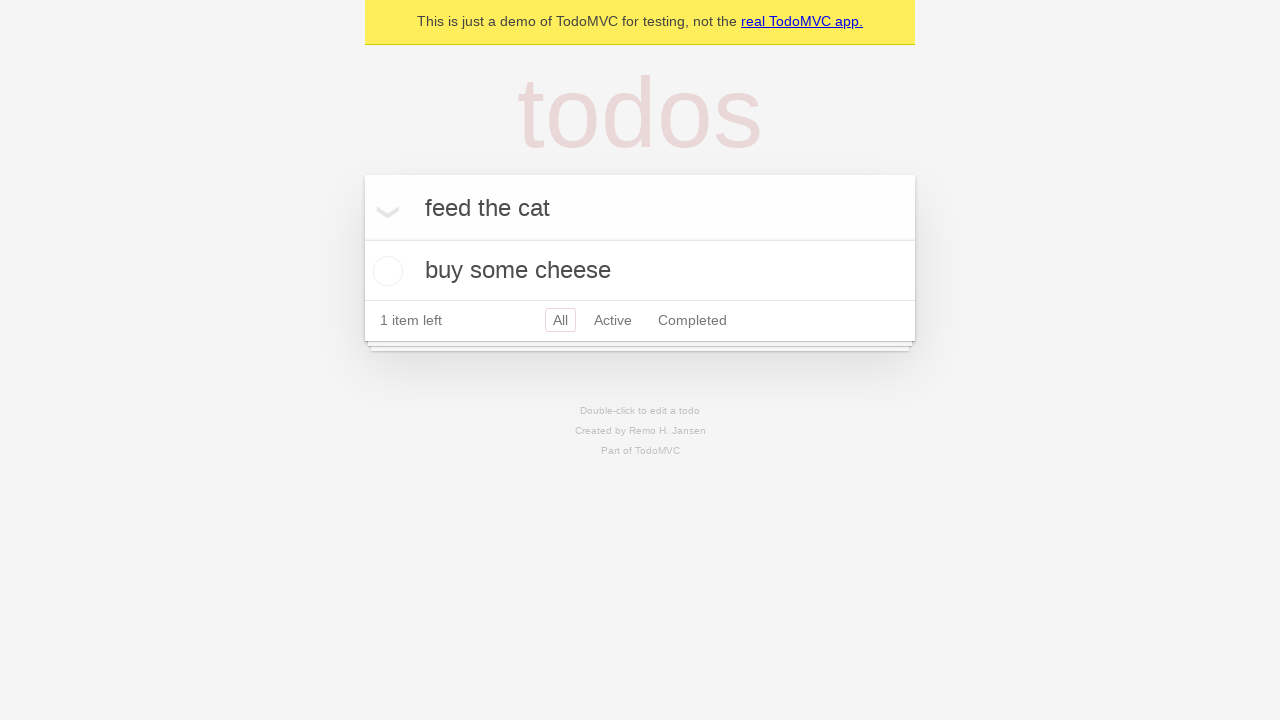

Pressed Enter to create second todo on internal:attr=[placeholder="What needs to be done?"i]
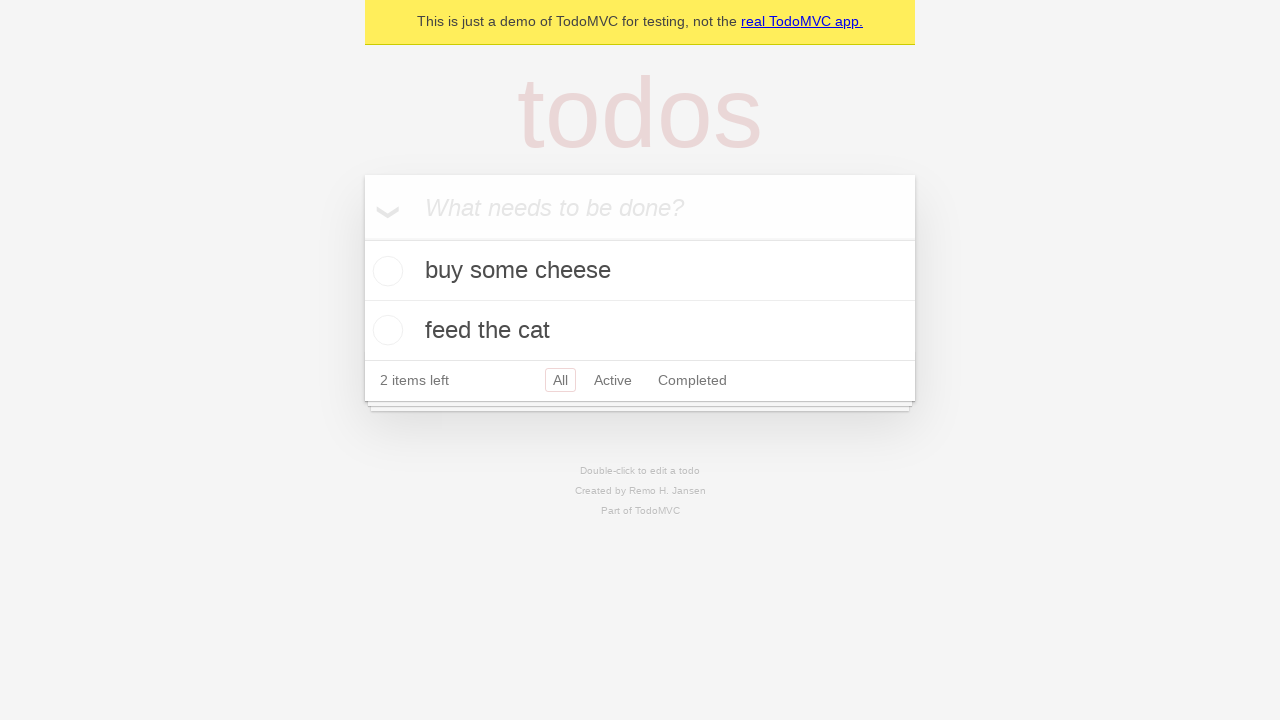

Filled todo input with 'book a doctors appointment' on internal:attr=[placeholder="What needs to be done?"i]
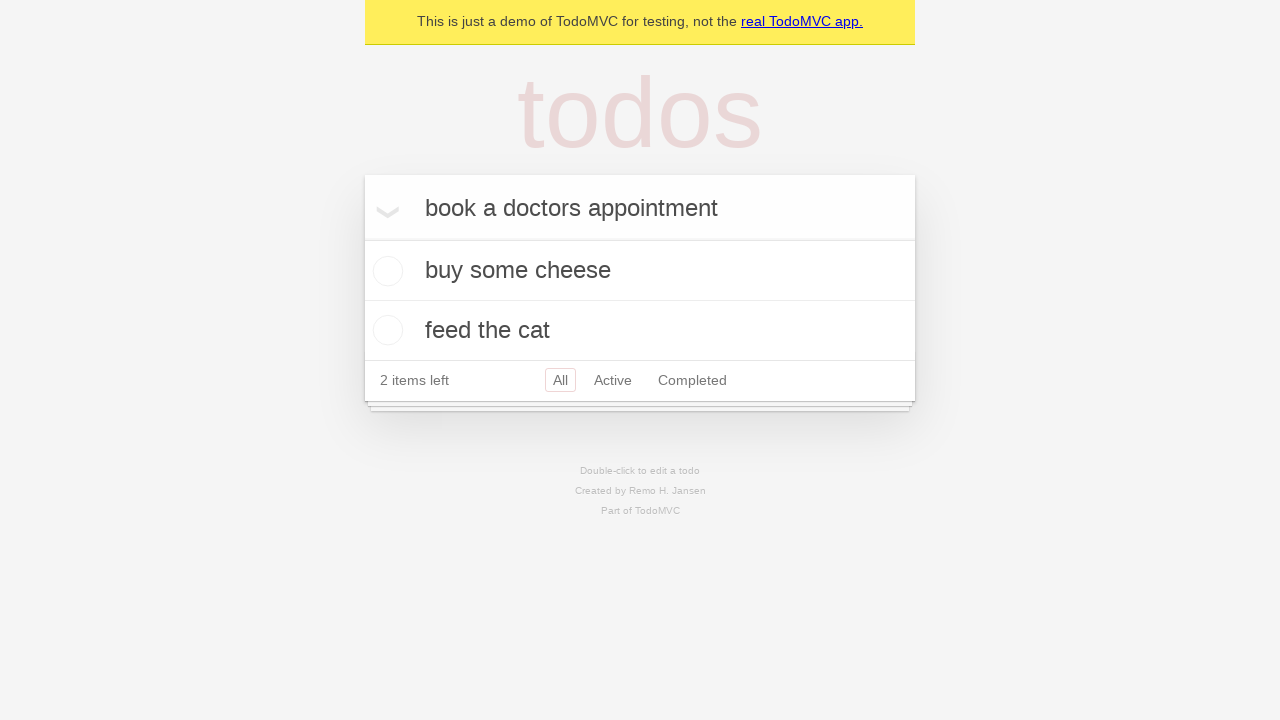

Pressed Enter to create third todo on internal:attr=[placeholder="What needs to be done?"i]
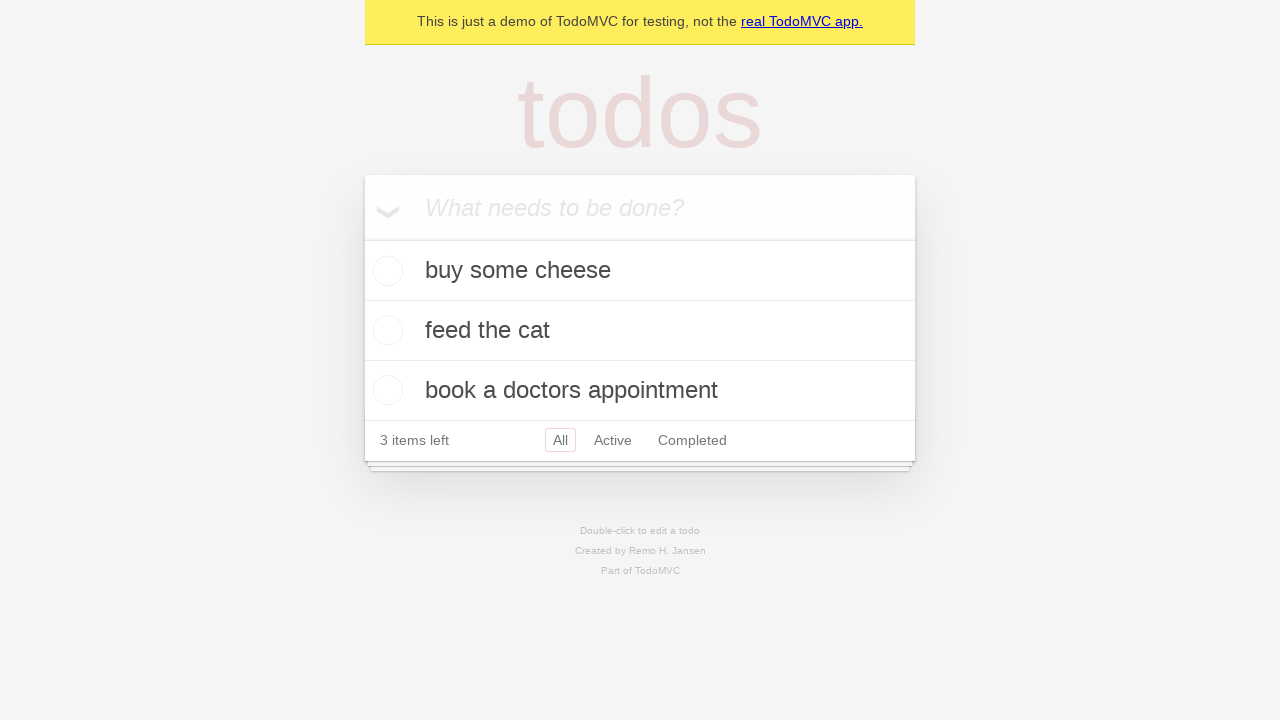

Waited for all 3 todos to be created
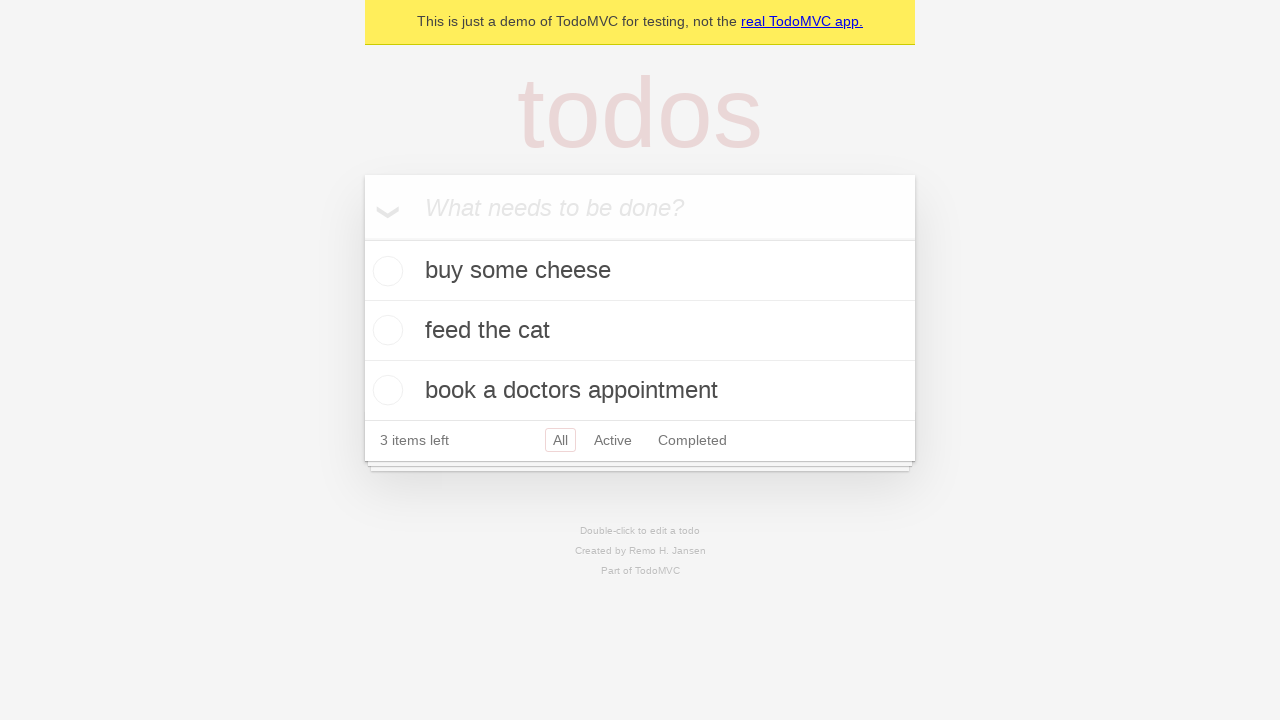

Checked toggle all checkbox to mark all todos as complete at (362, 238) on internal:label="Mark all as complete"i
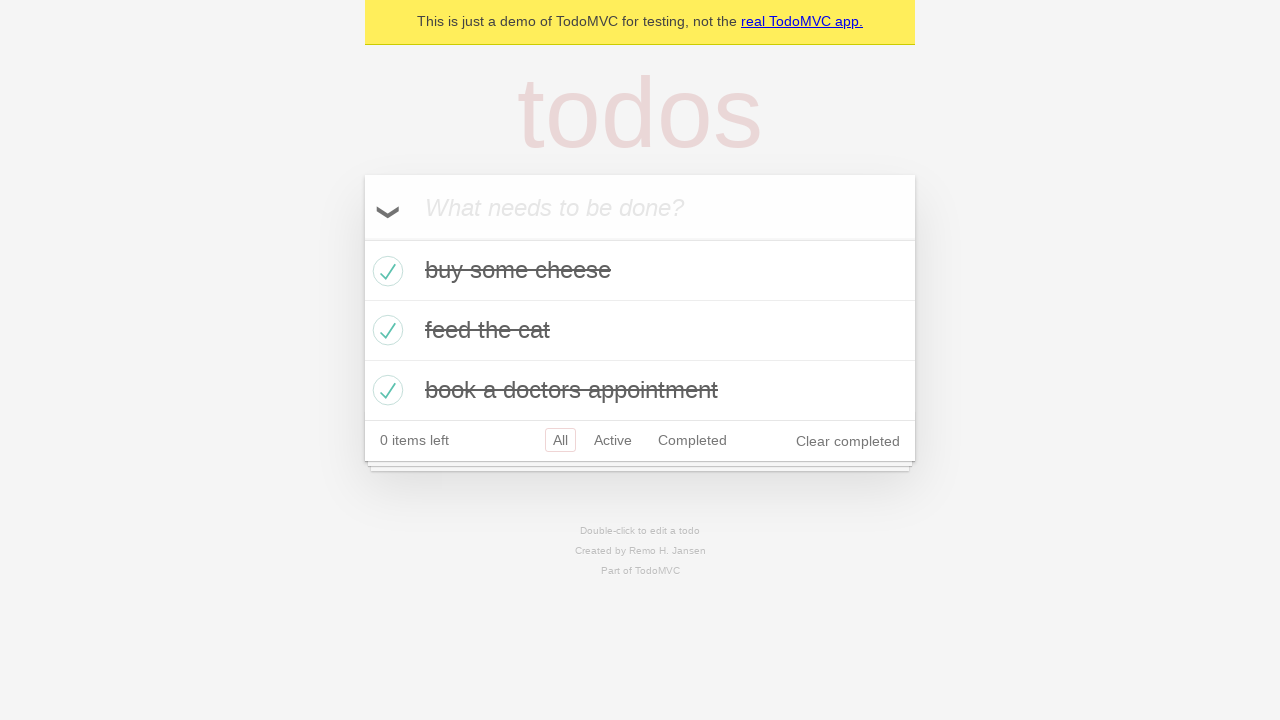

Unchecked toggle all checkbox to clear complete state of all todos at (362, 238) on internal:label="Mark all as complete"i
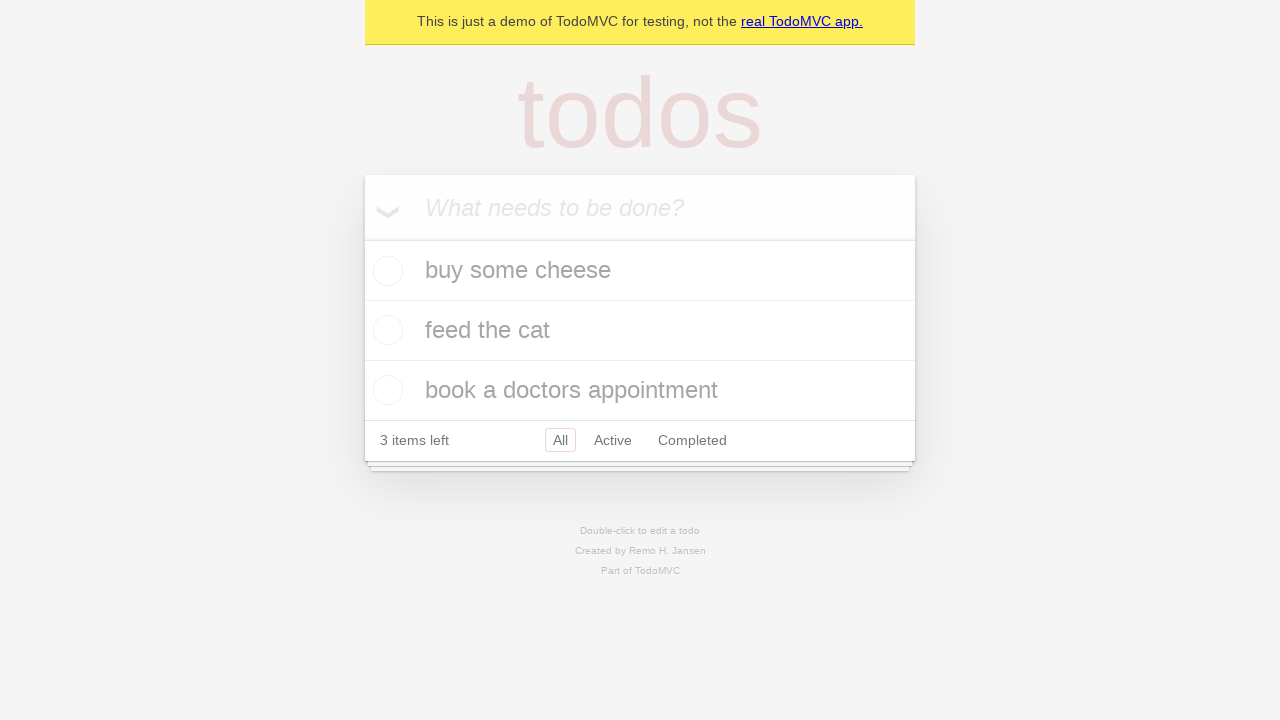

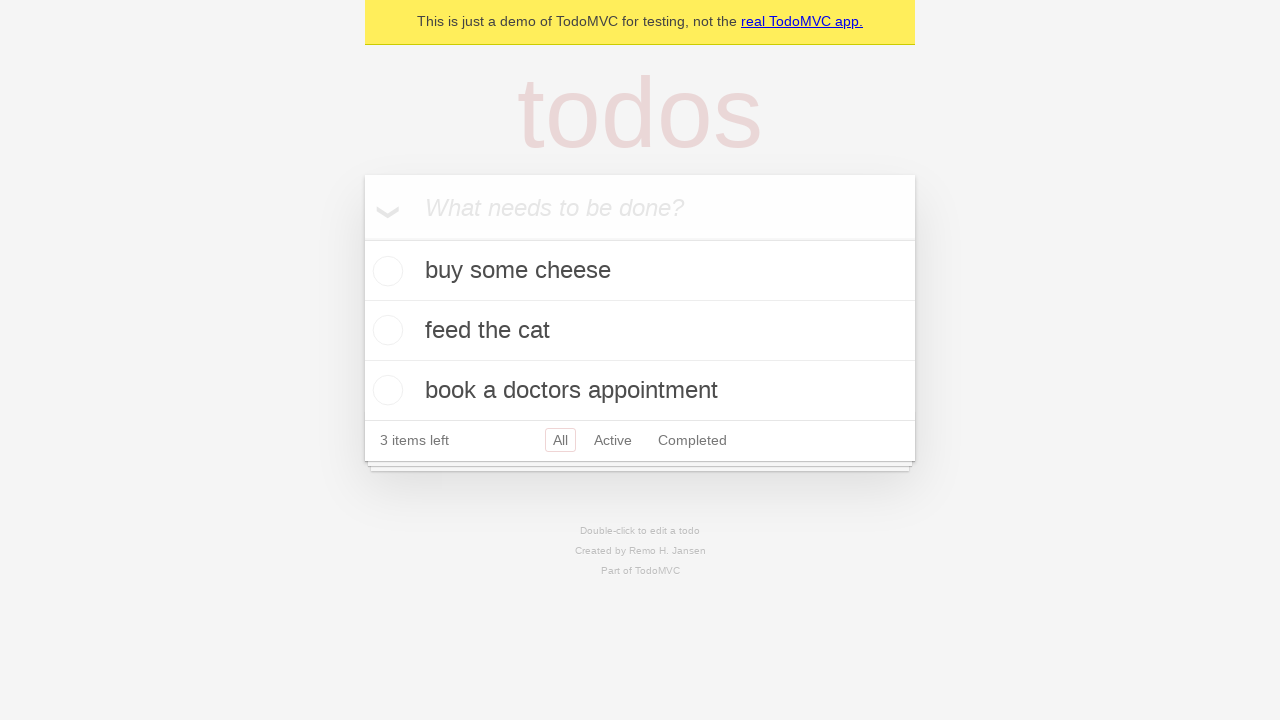